Tests file upload functionality by navigating to a file upload demo page and clicking on the file input element

Starting URL: https://davidwalsh.name/demo/multiple-file-upload.php

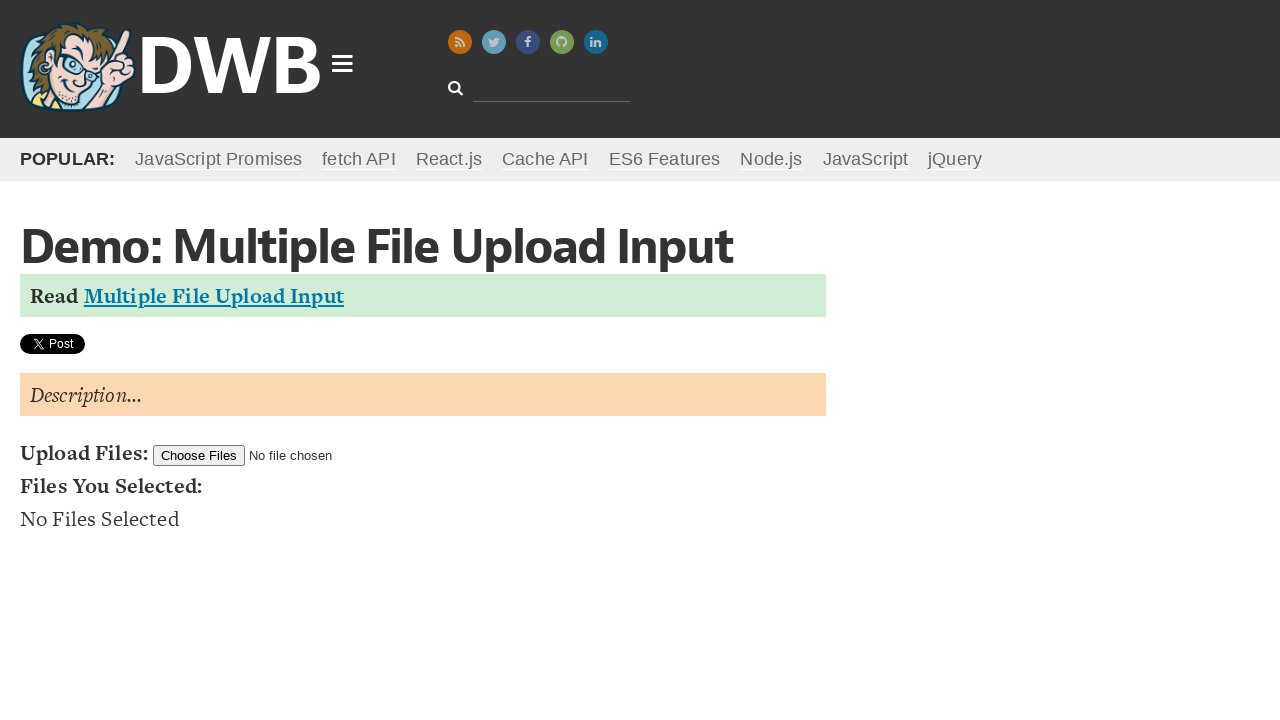

Set viewport size to 1920x1080
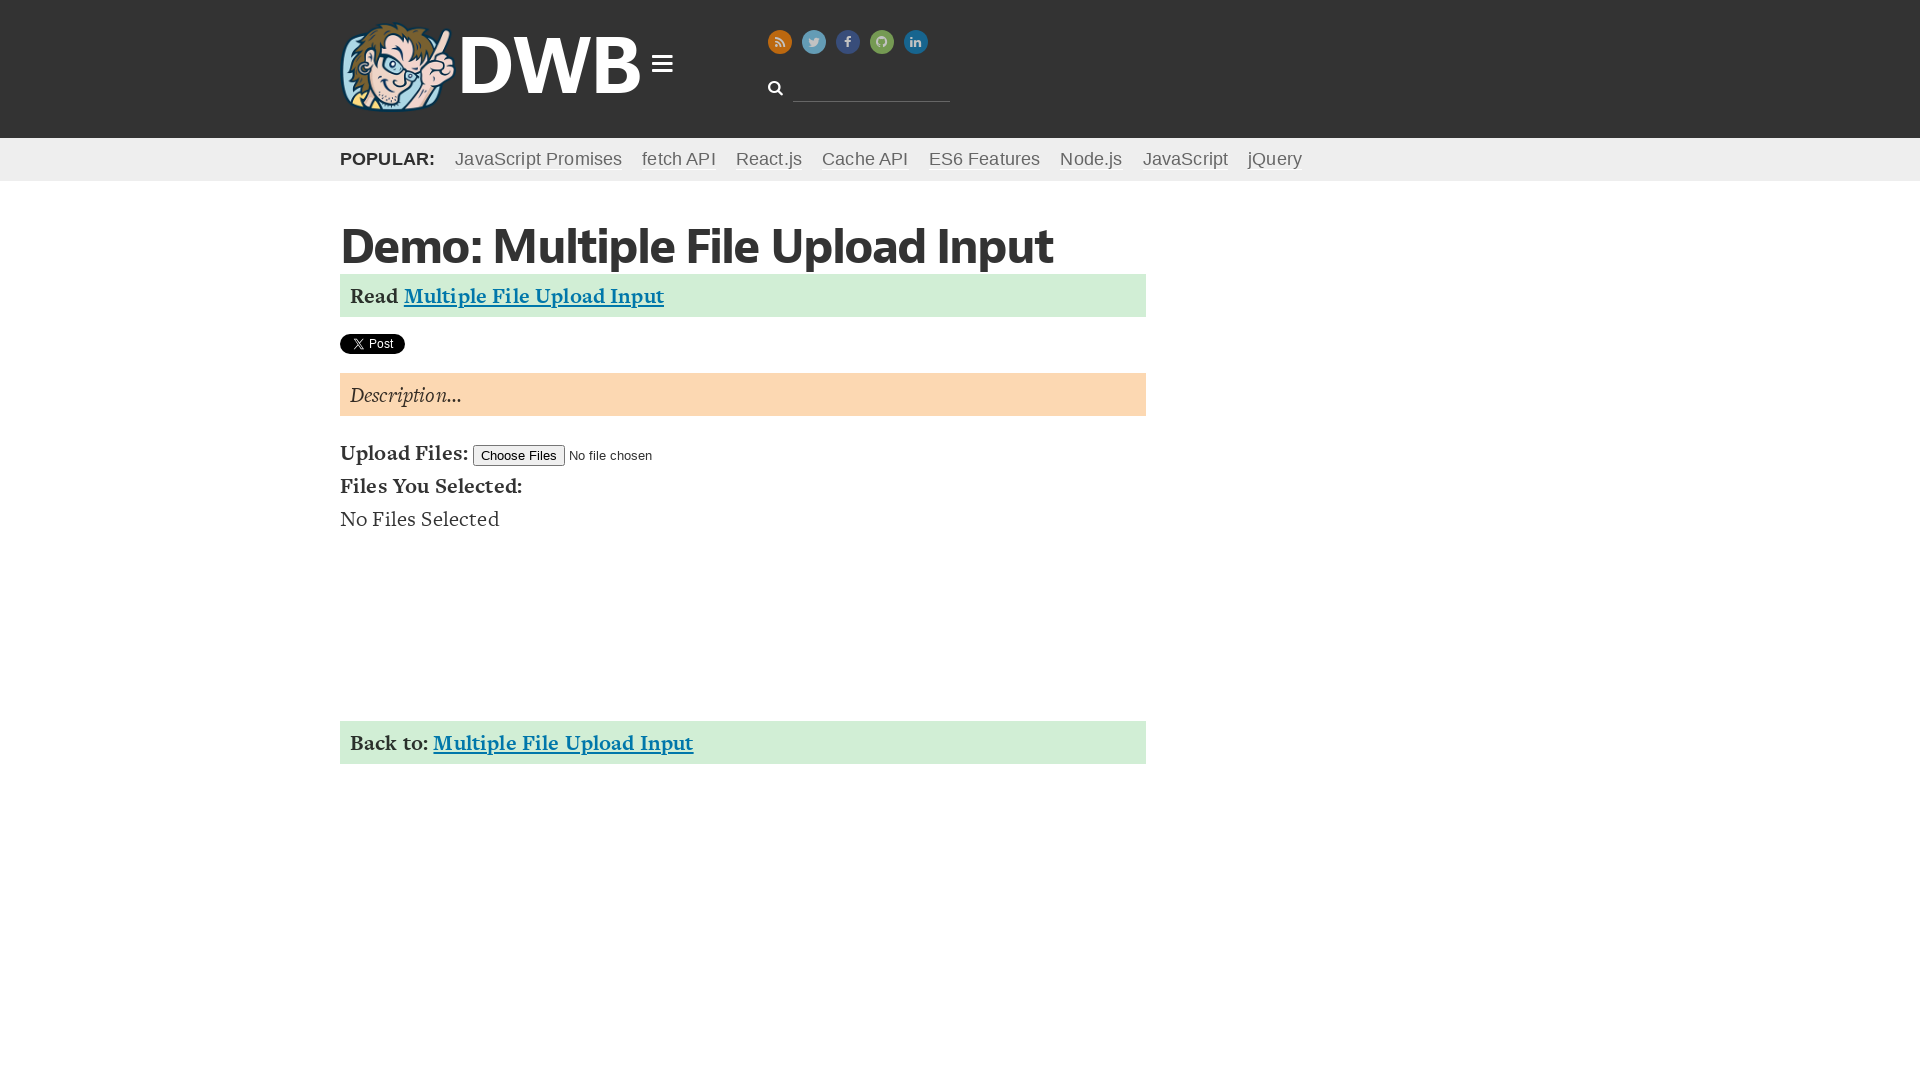

Clicked on file upload input element at (592, 455) on input[name='filesToUpload']
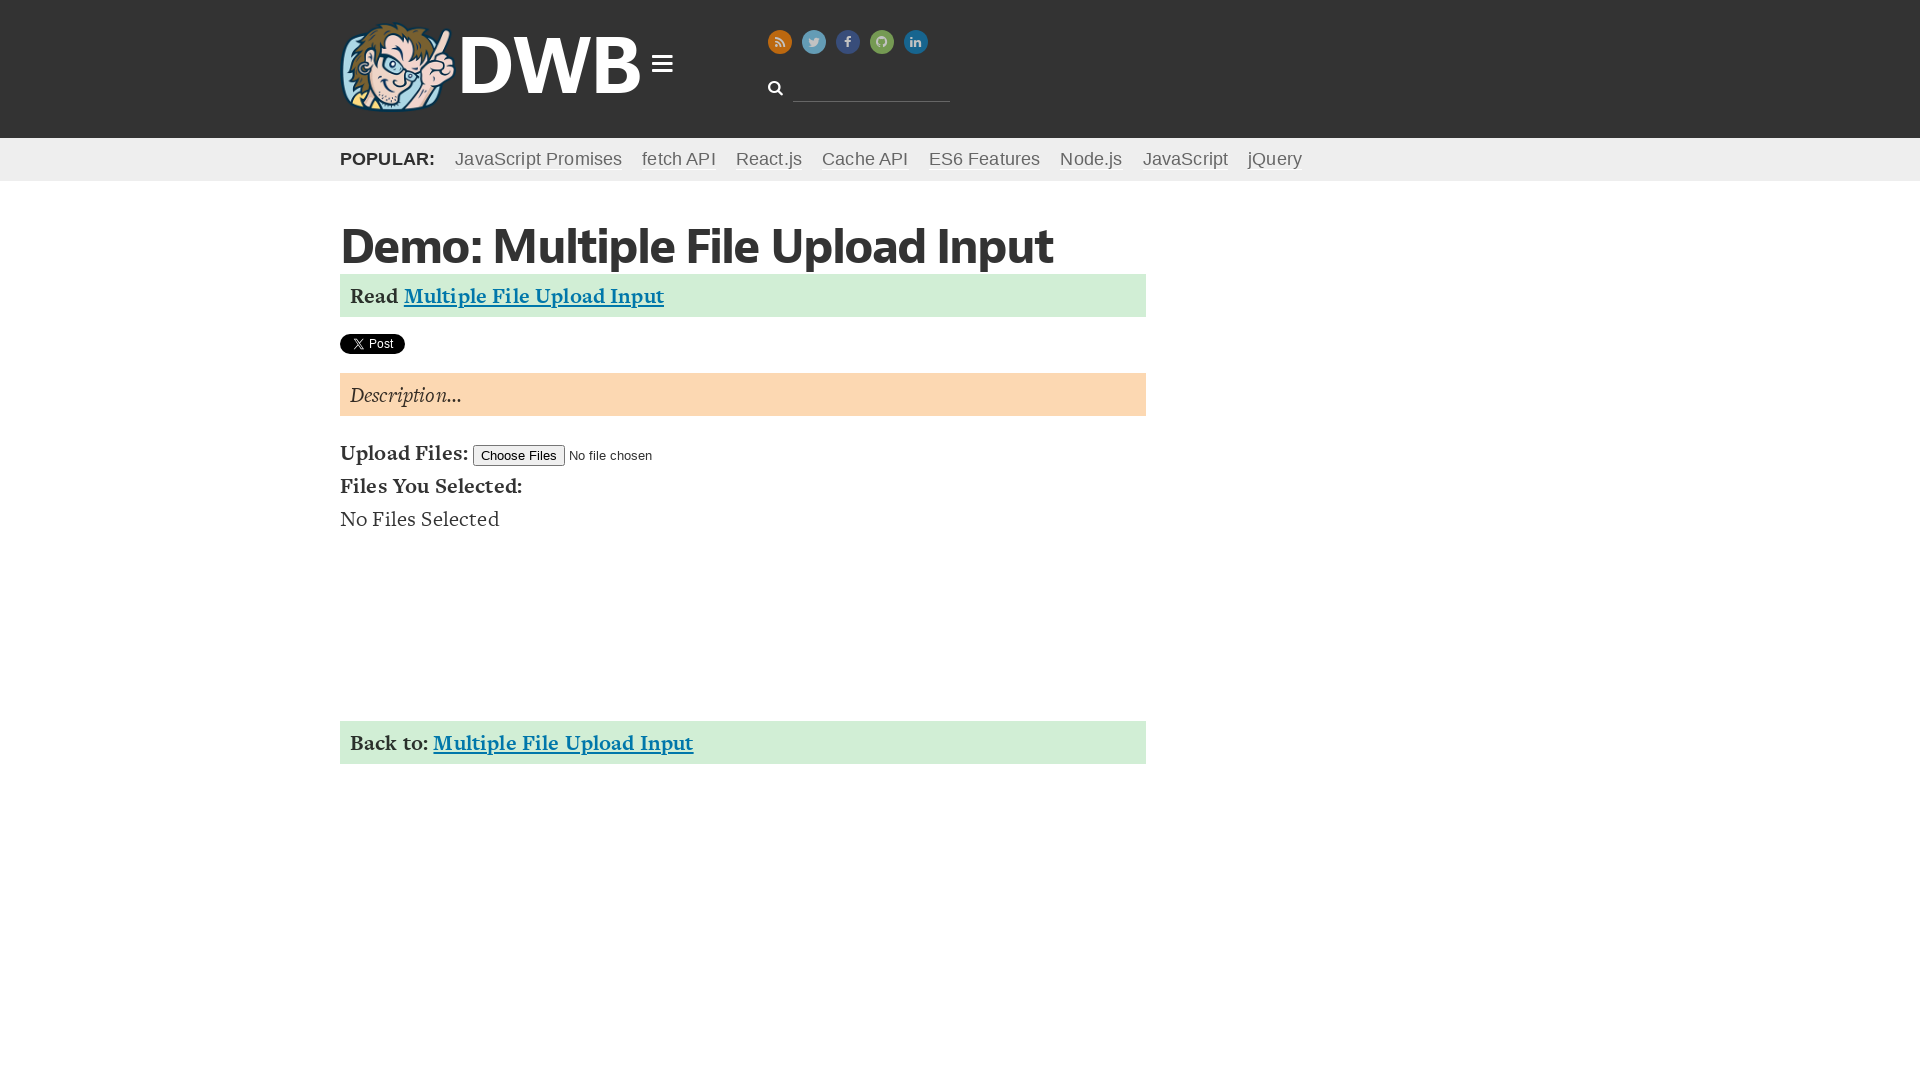

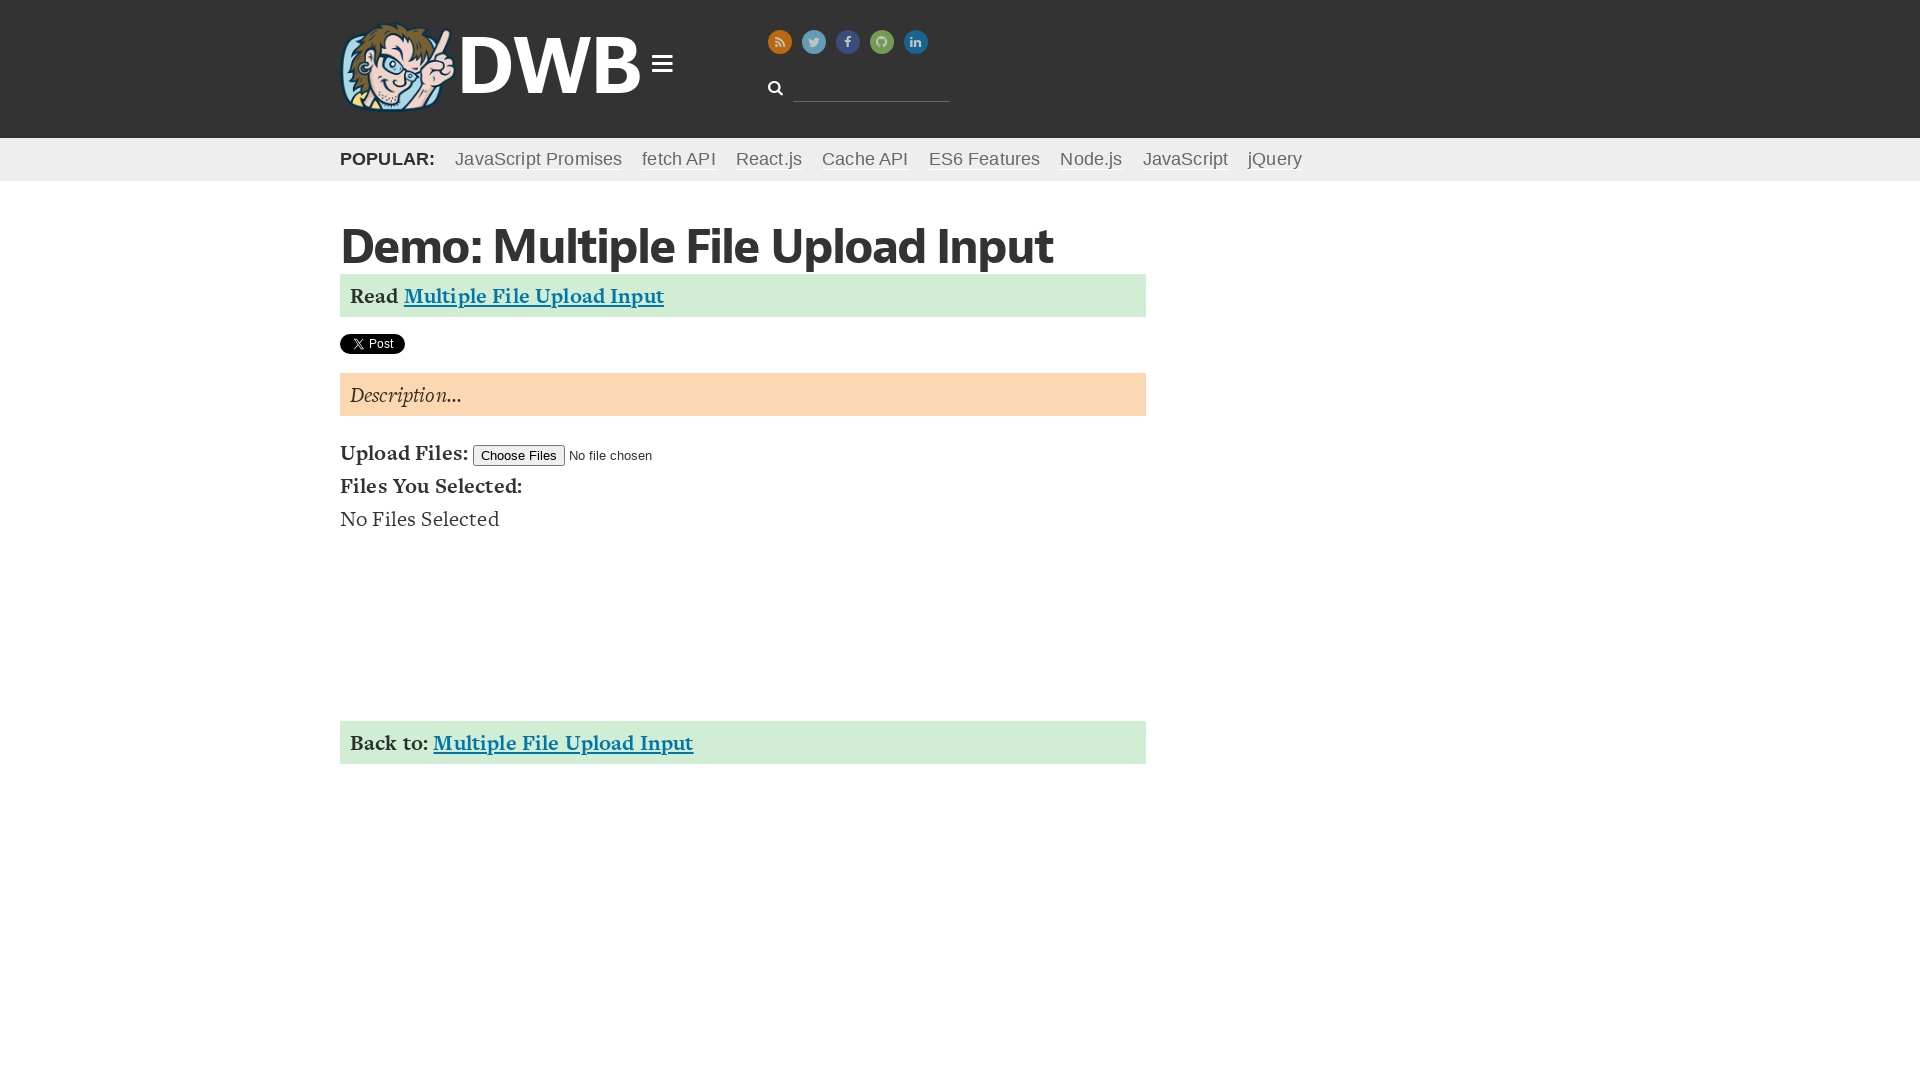